Navigates to the training-support.net homepage and clicks on the "About Us" link to navigate to the about page

Starting URL: https://www.training-support.net

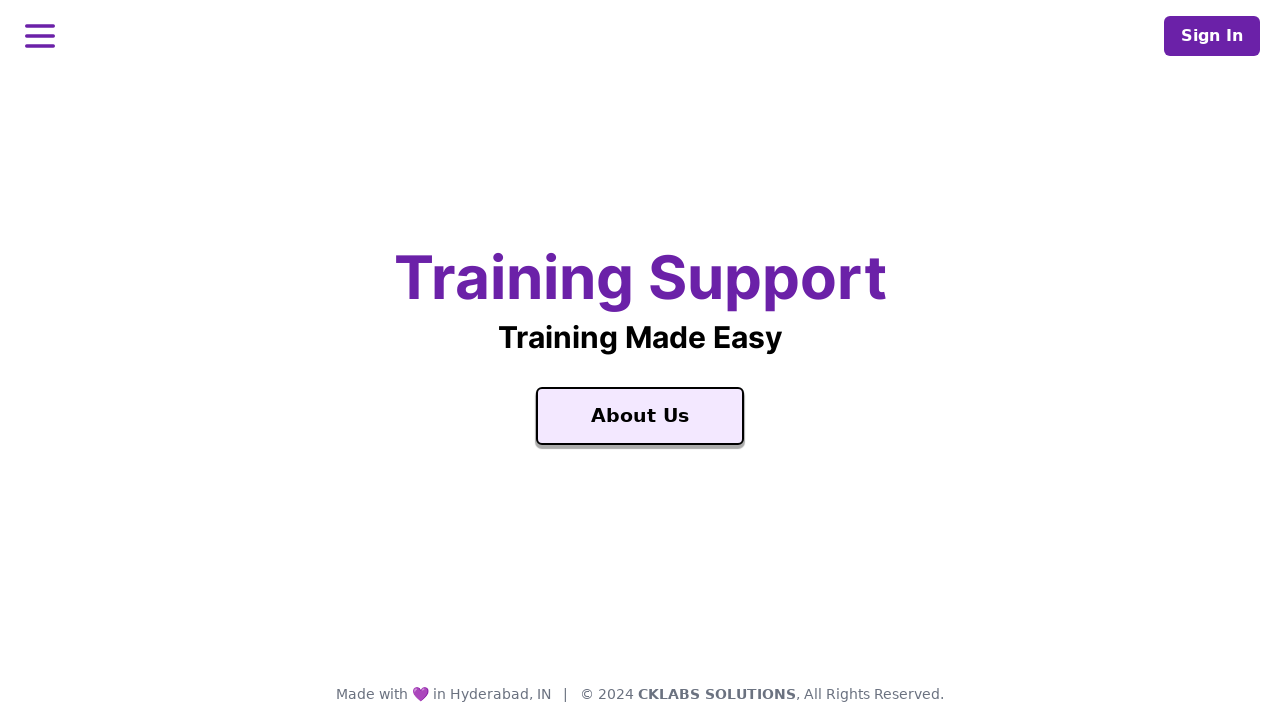

Navigated to training-support.net homepage
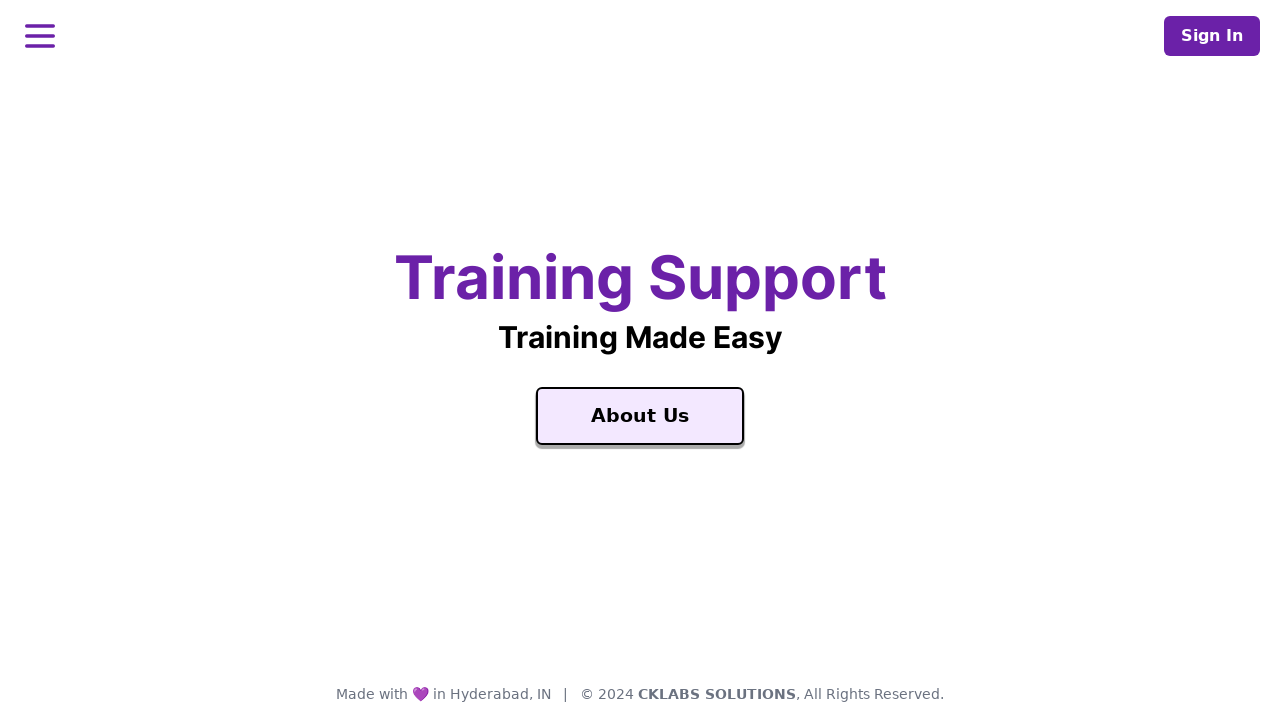

Clicked on the 'About Us' link at (640, 416) on a:has-text('About Us')
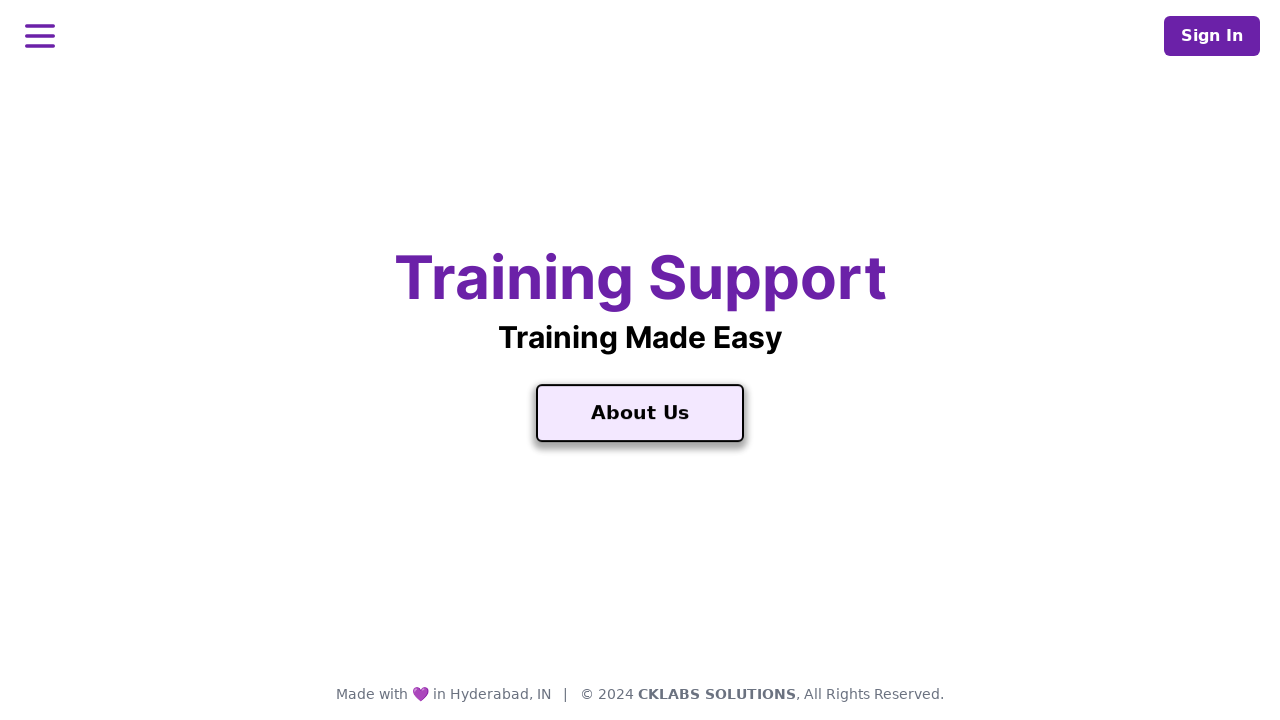

About Us page loaded and DOM content rendered
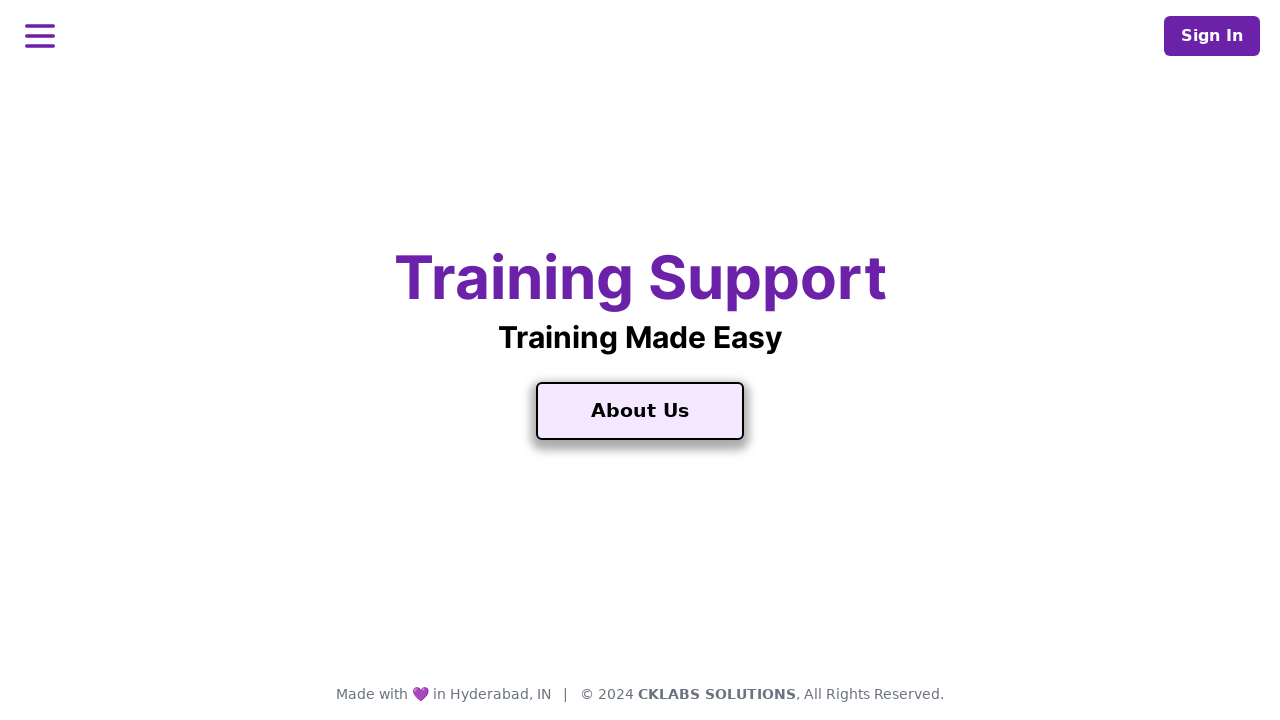

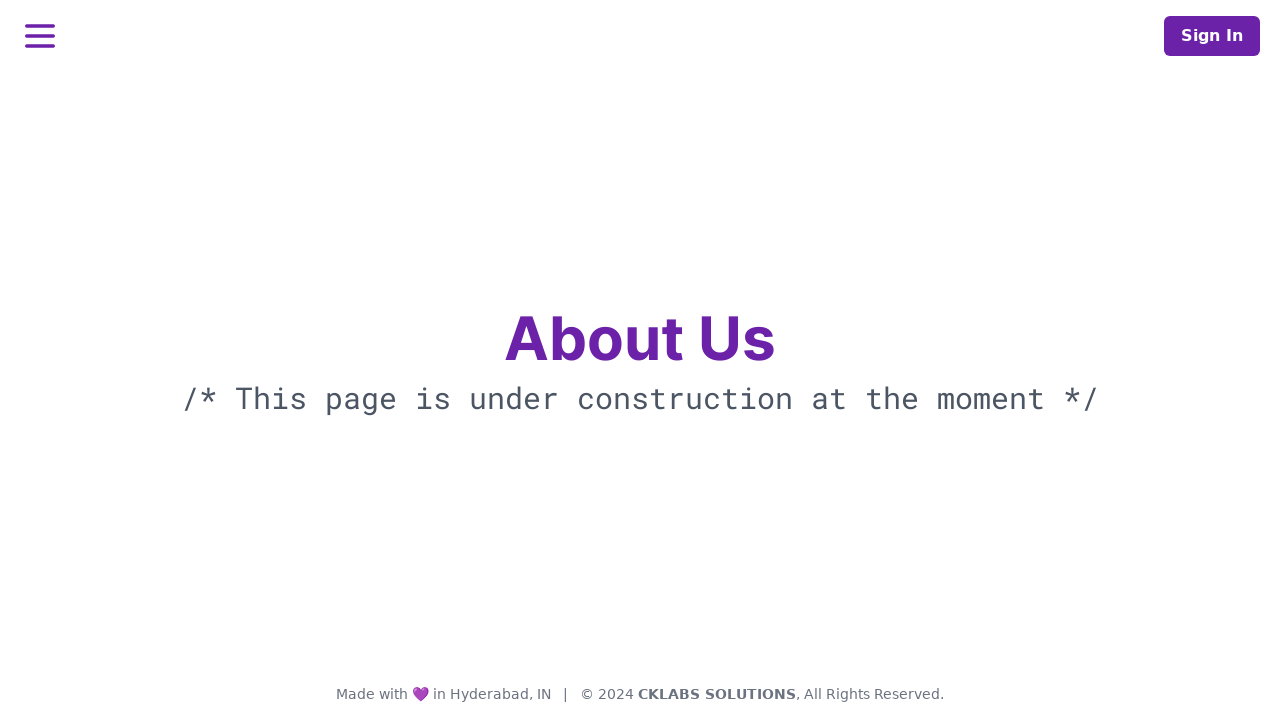